Tests the functionality of three promotional widgets on the homepage by clicking each one and verifying navigation to the correct product pages

Starting URL: http://intershop5.skillbox.ru/

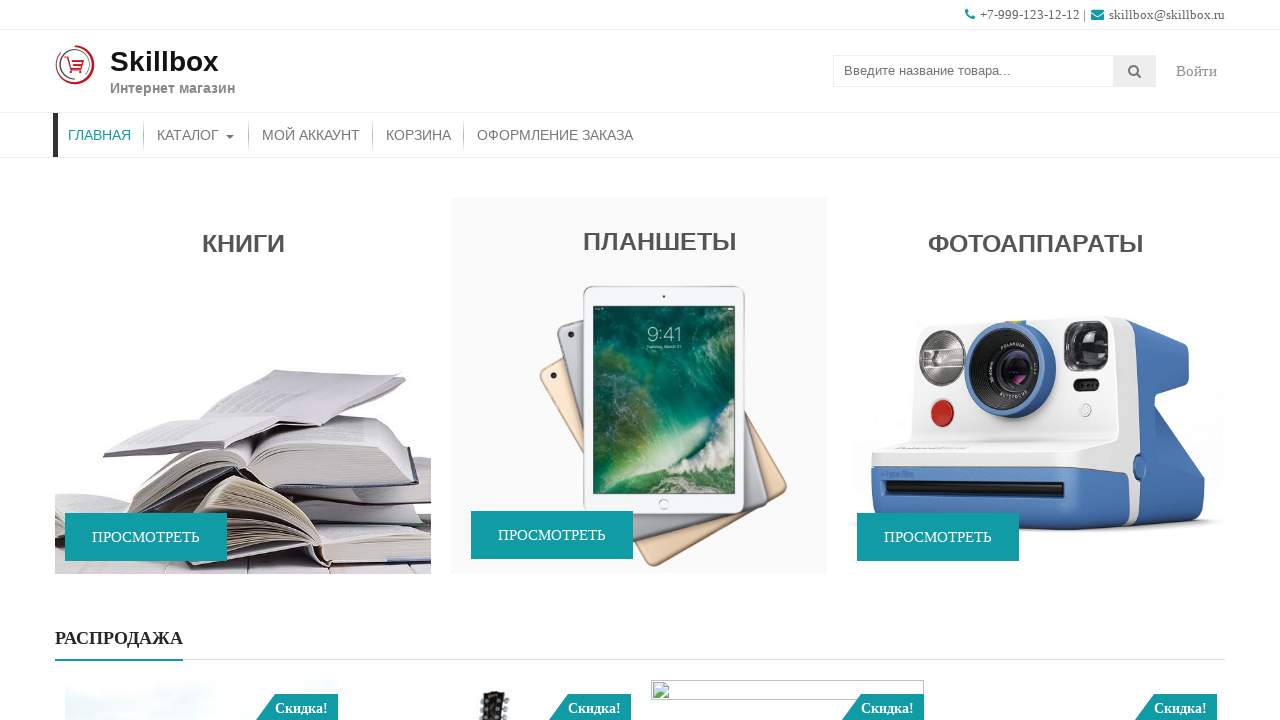

Clicked first promotional widget at (243, 388) on #accesspress_storemo-2
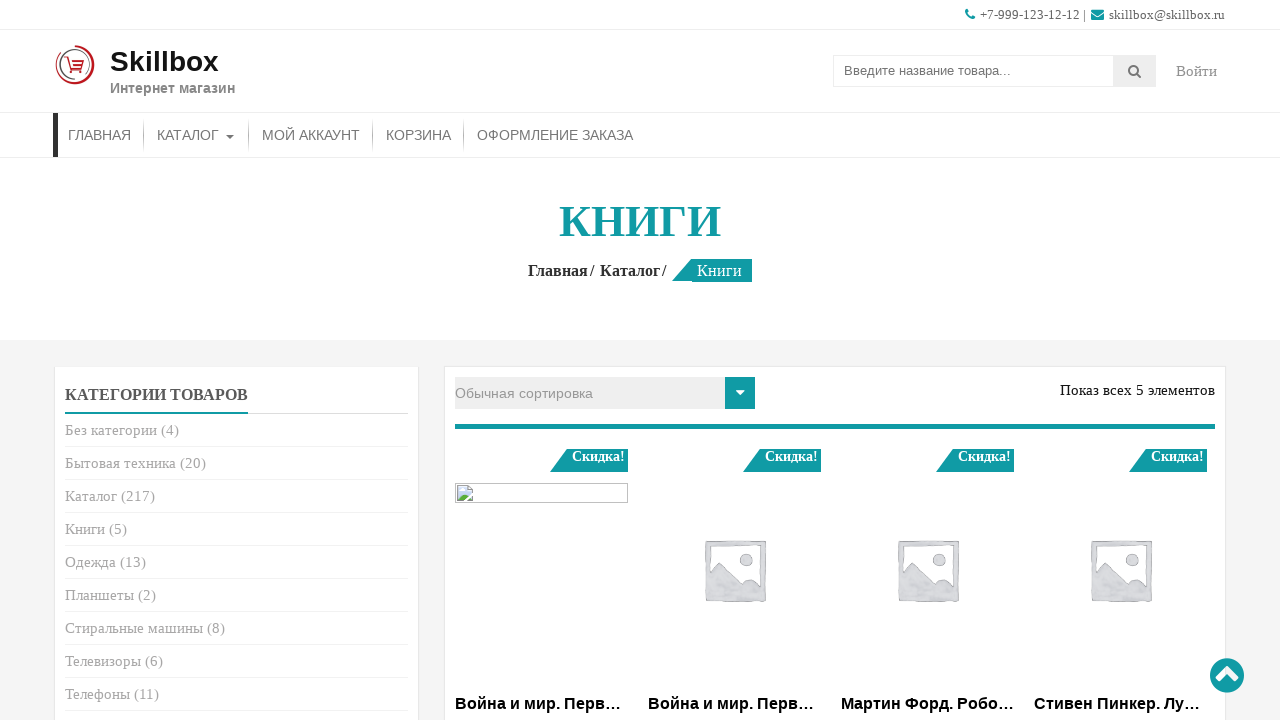

First promo widget page loaded
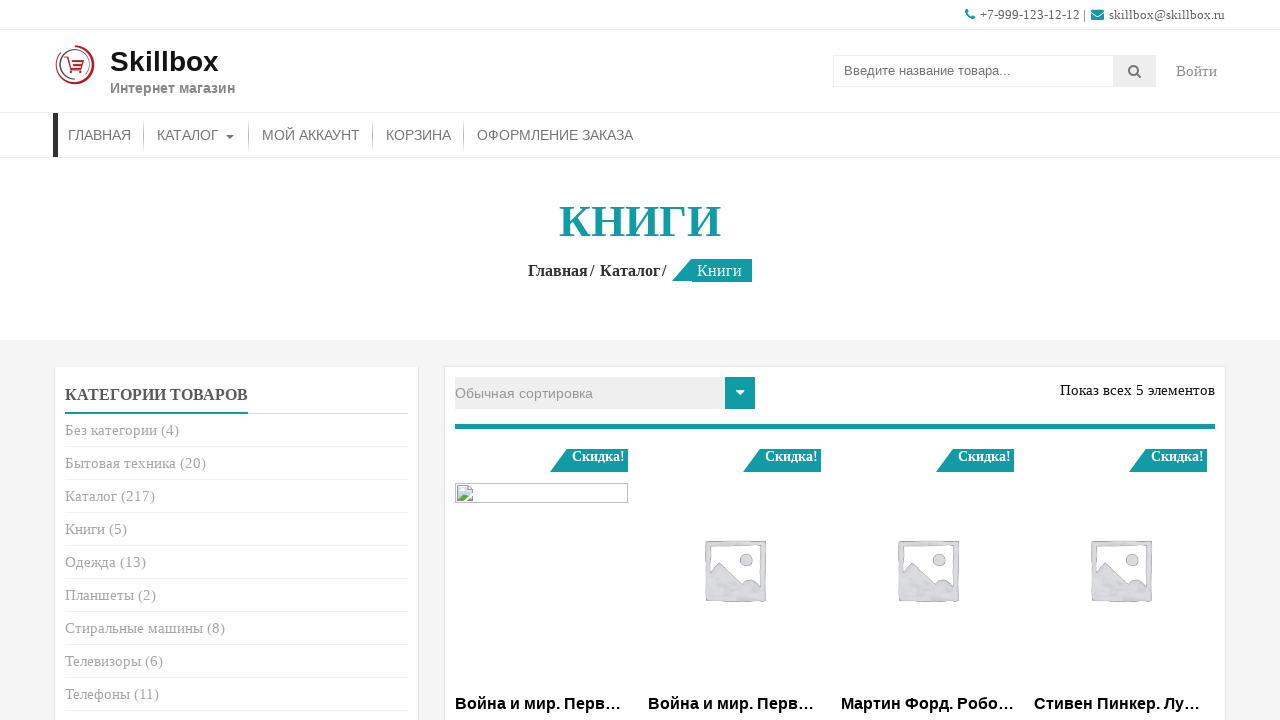

Returned to home page from first promo widget at (100, 135) on #menu-item-26
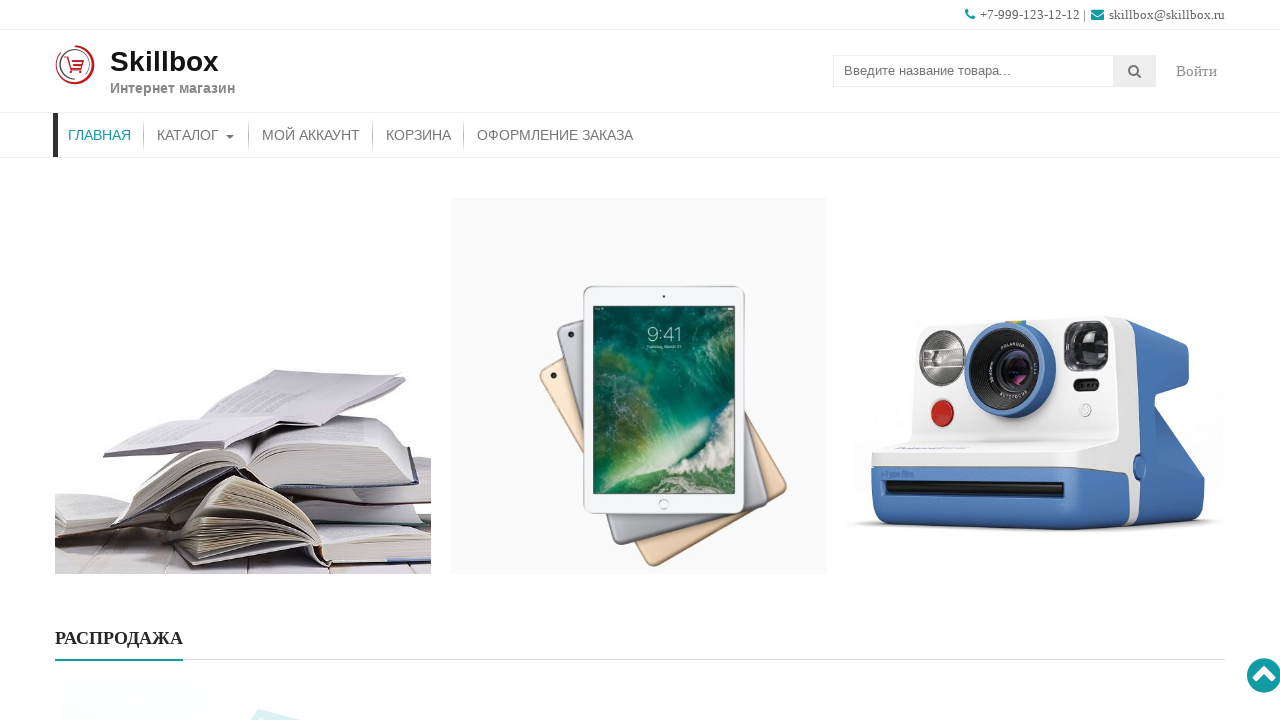

Clicked middle promotional widget at (639, 388) on #accesspress_storemo-3
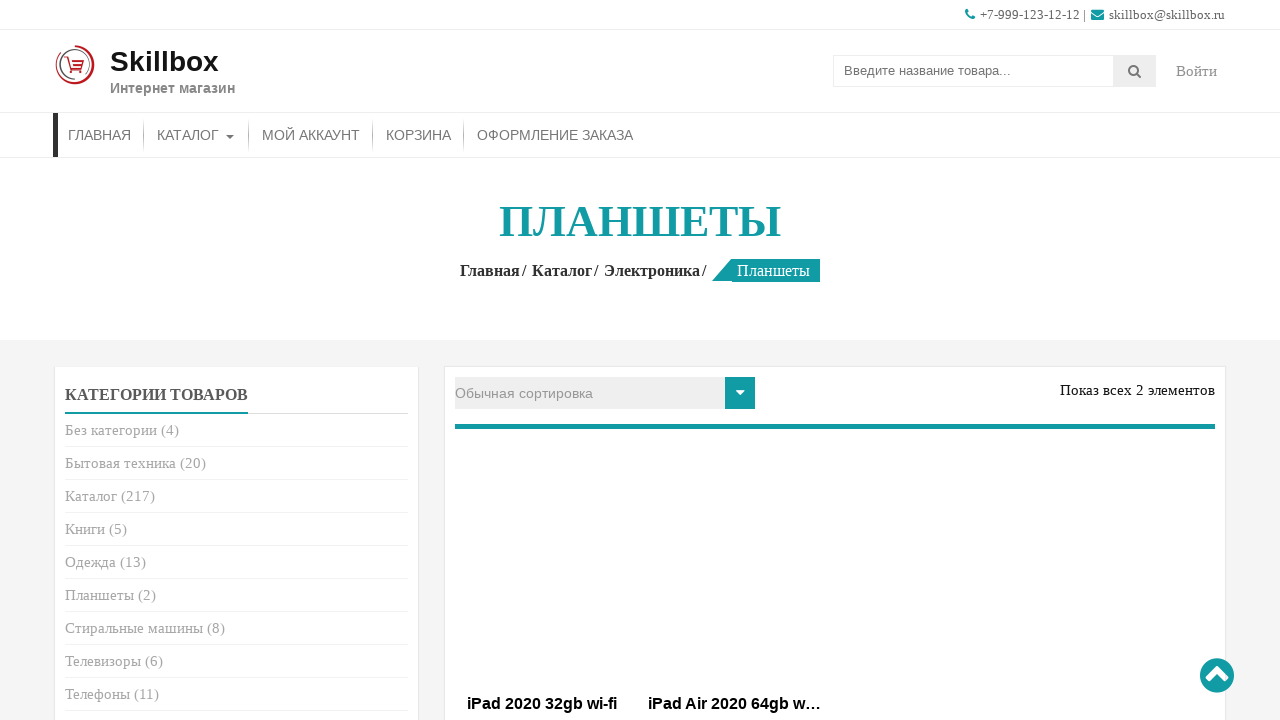

Middle promo widget page loaded
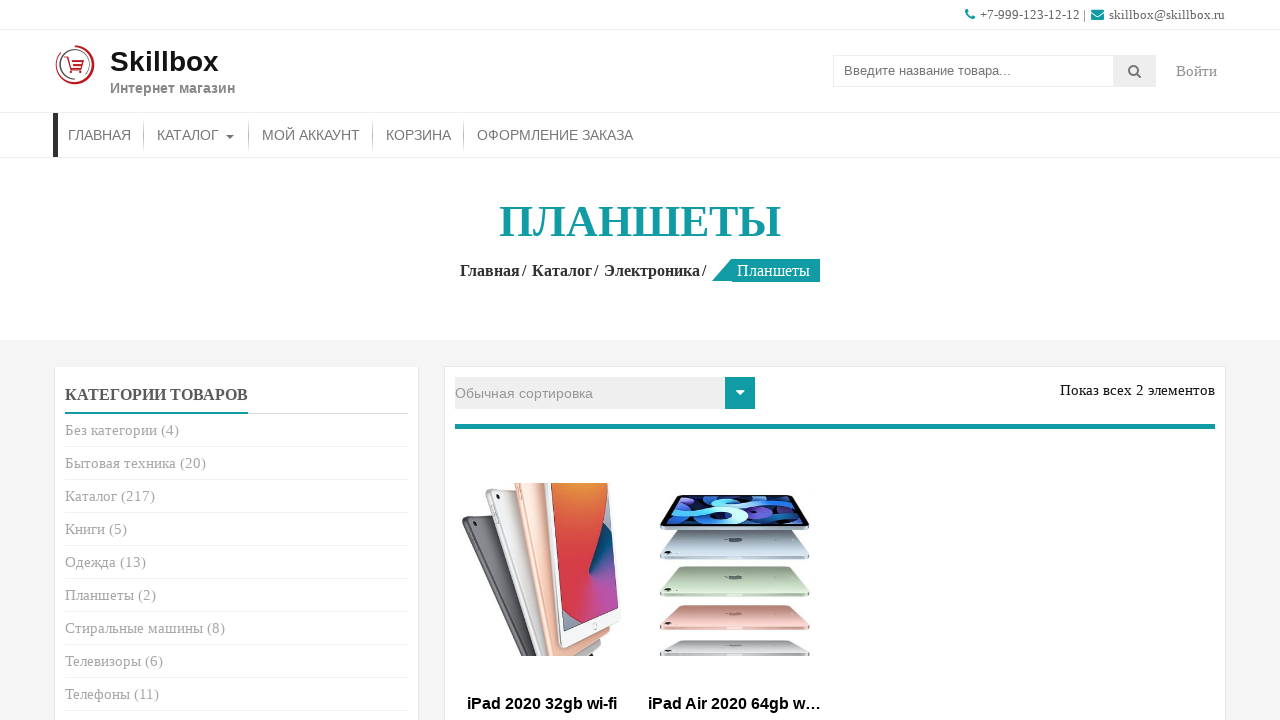

Returned to home page from middle promo widget at (100, 135) on #menu-item-26
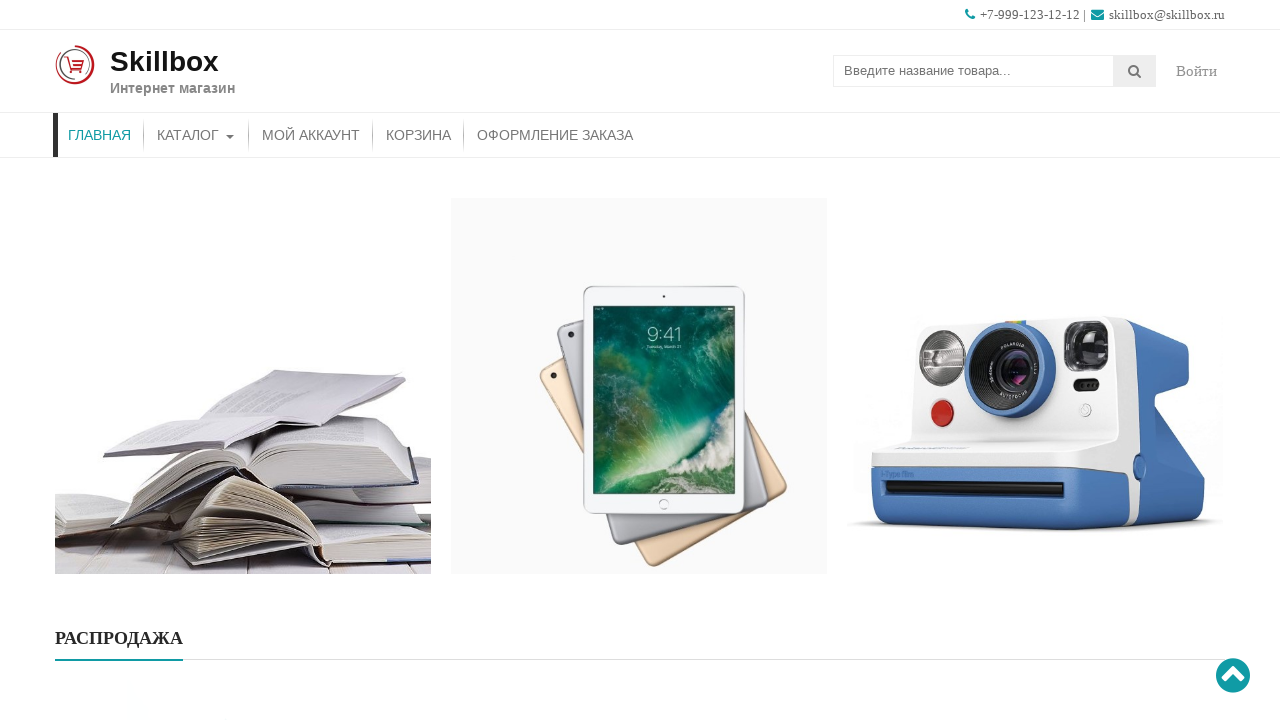

Clicked last promotional widget at (1035, 388) on #accesspress_storemo-4
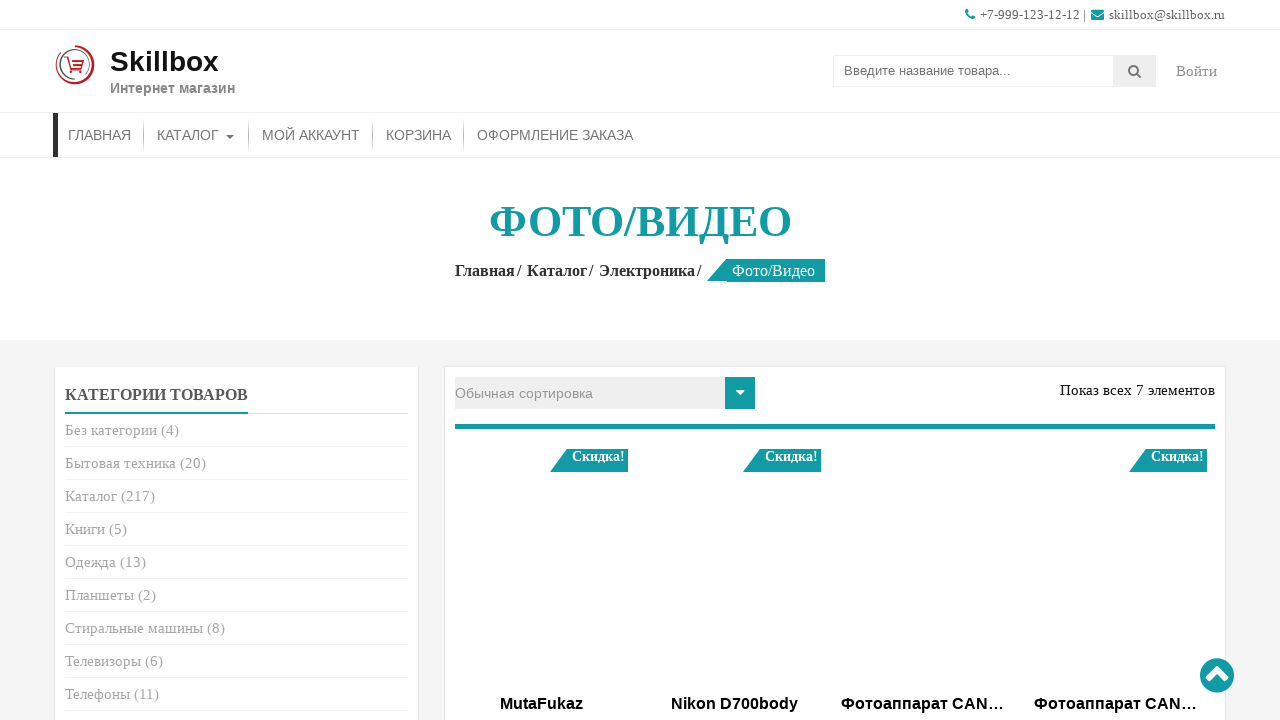

Last promo widget page loaded
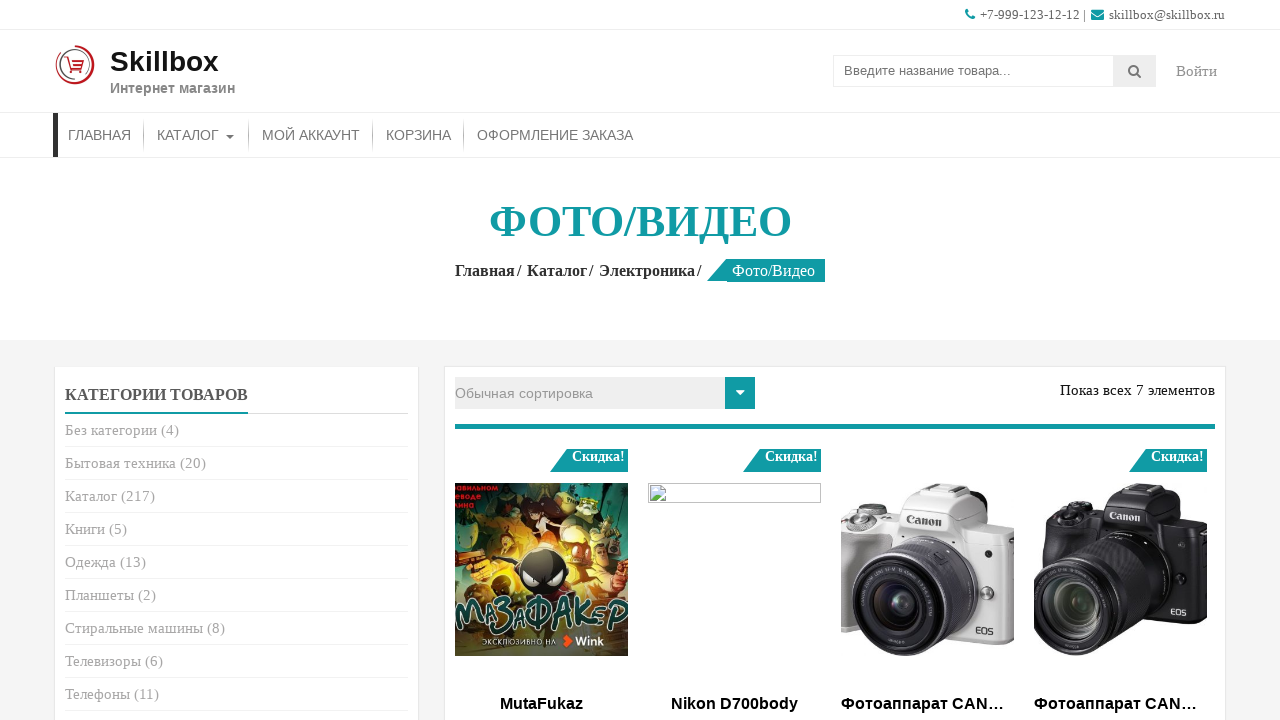

Returned to home page from last promo widget at (100, 135) on #menu-item-26
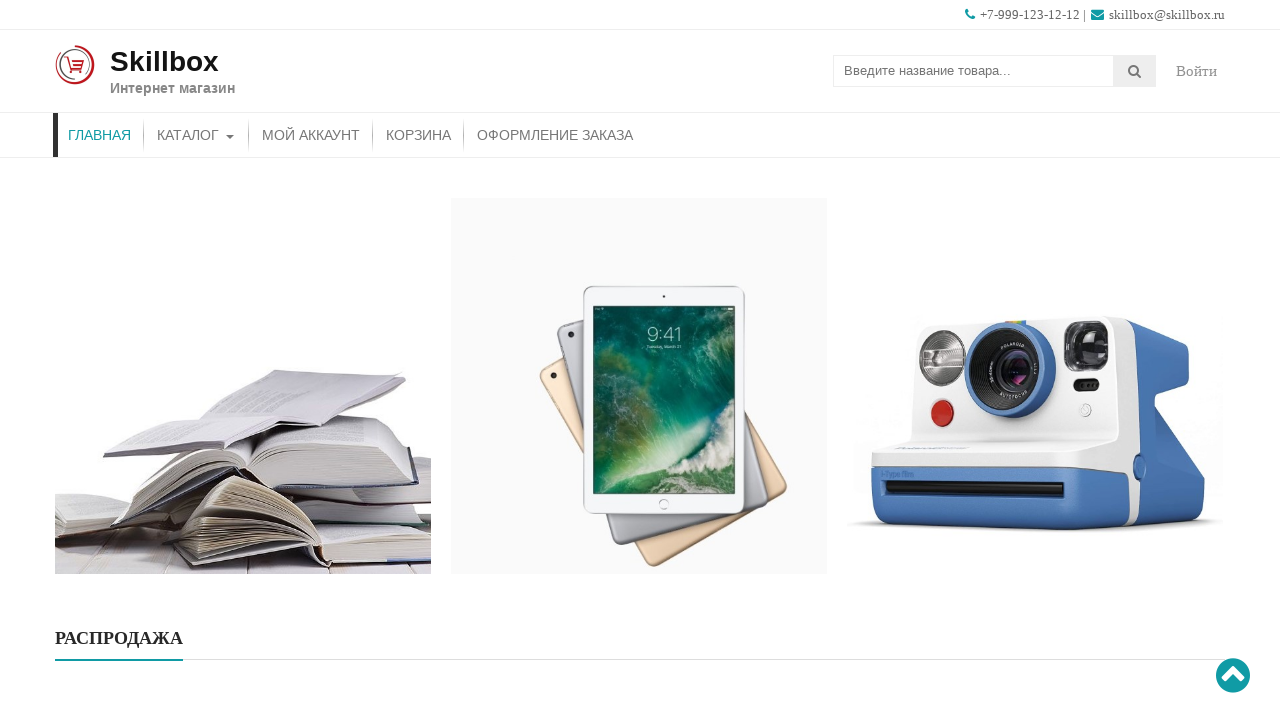

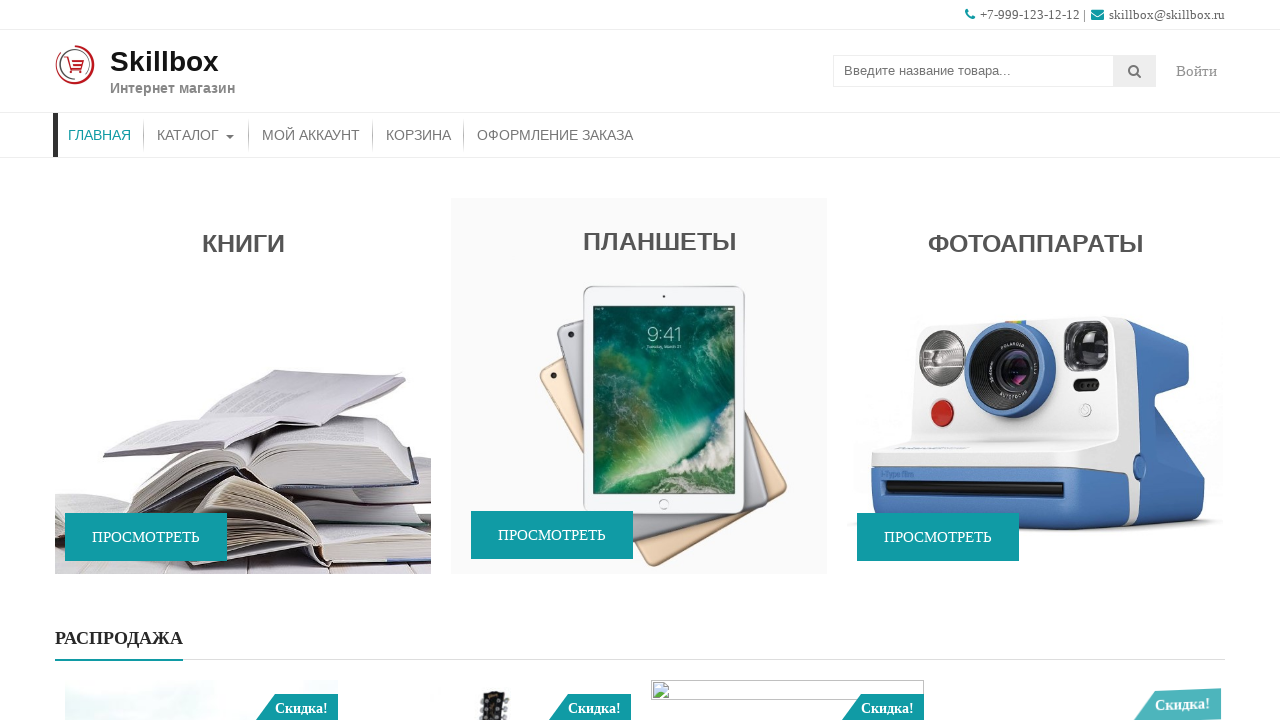